Tests an Angular calculator demo by entering two numbers and clicking the calculate button

Starting URL: https://juliemr.github.io/protractor-demo/

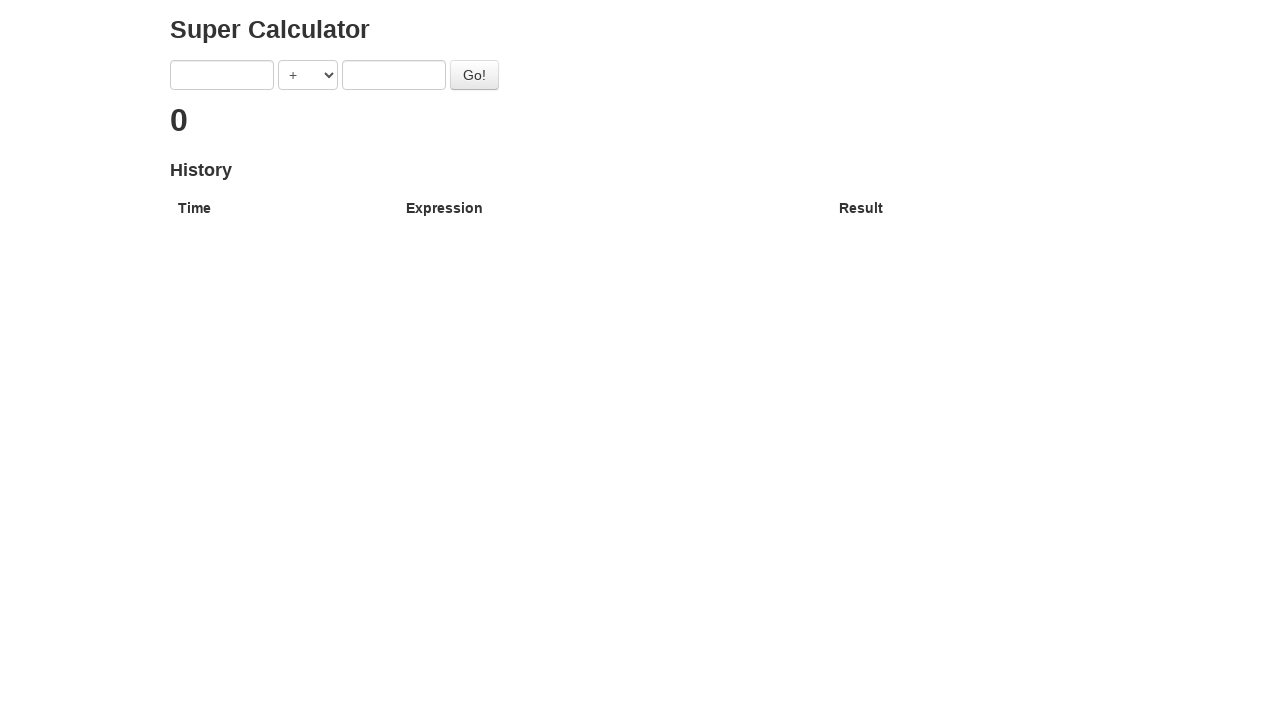

Entered '2' in the first number field on [ng-model="first"]
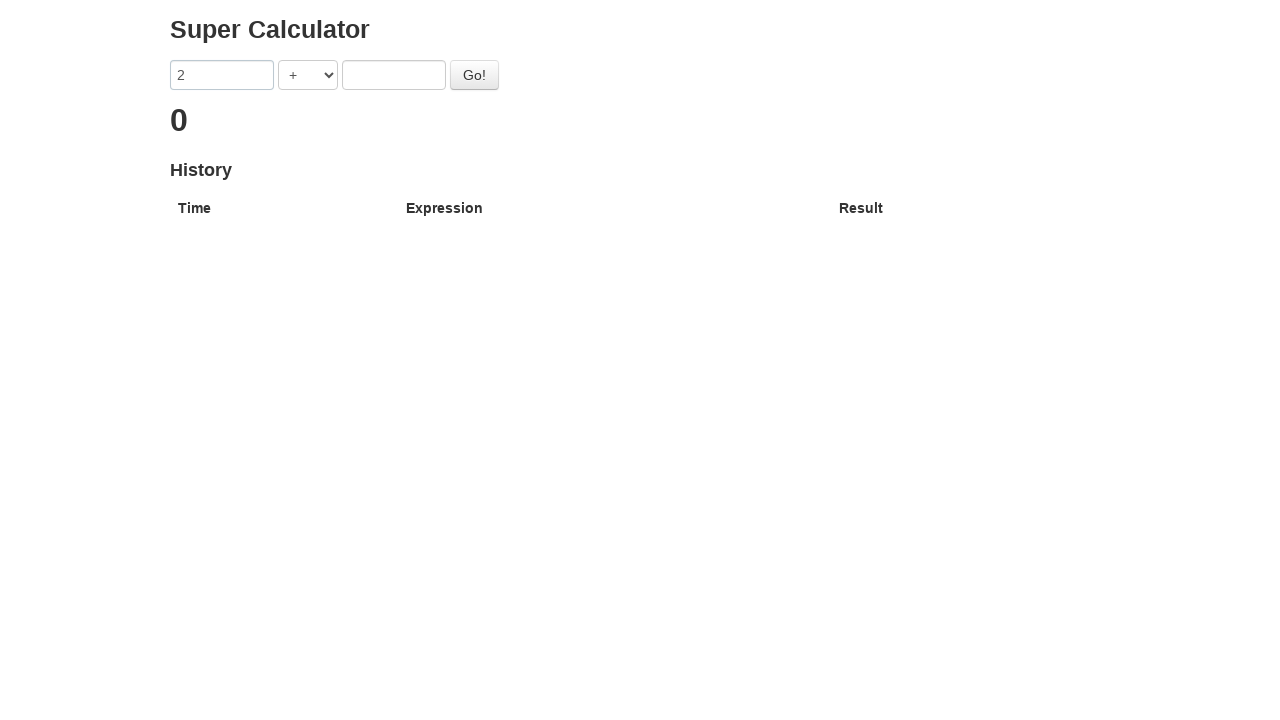

Entered '3' in the second number field on [ng-model="second"]
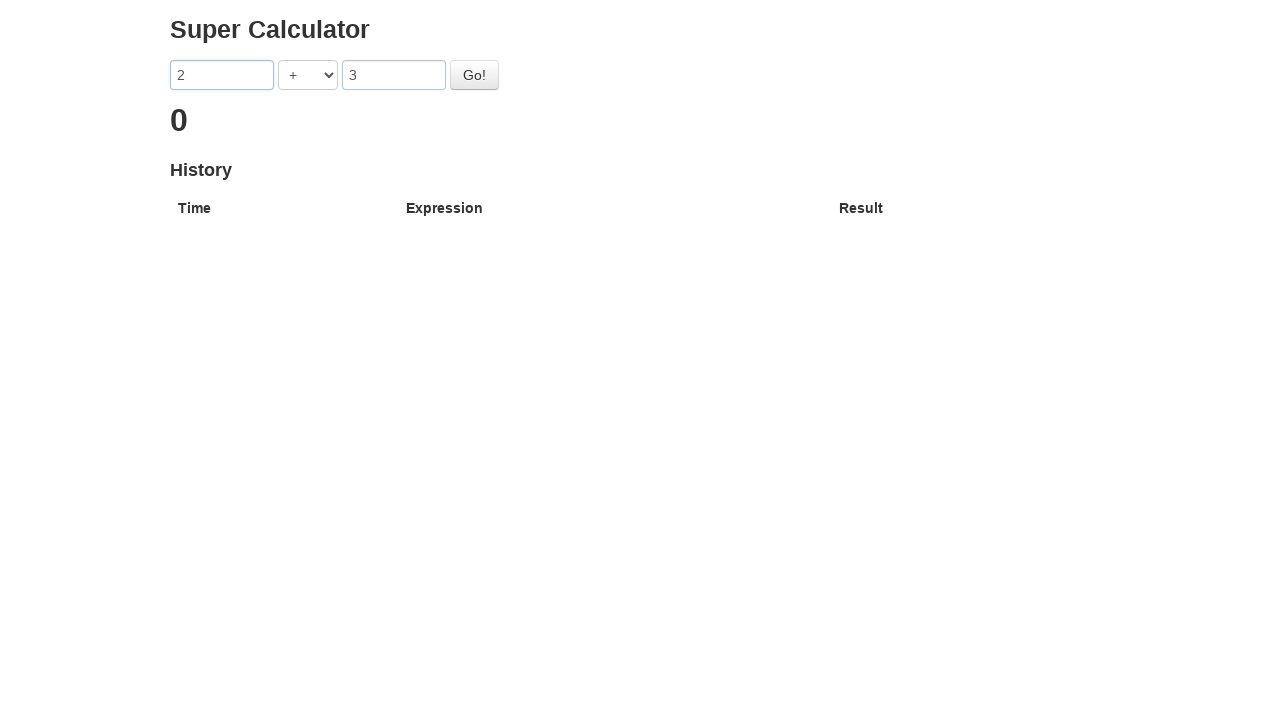

Clicked the 'Go!' button to calculate at (474, 75) on button:has-text("Go!")
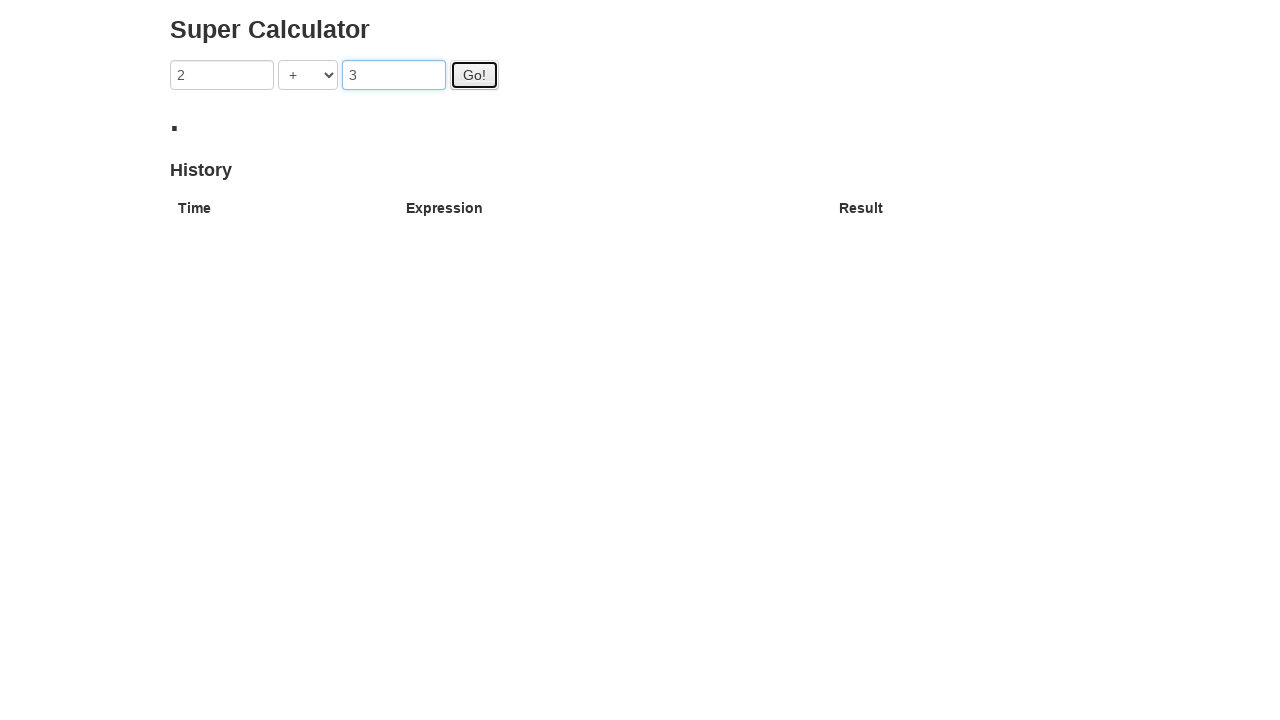

Calculation result appeared
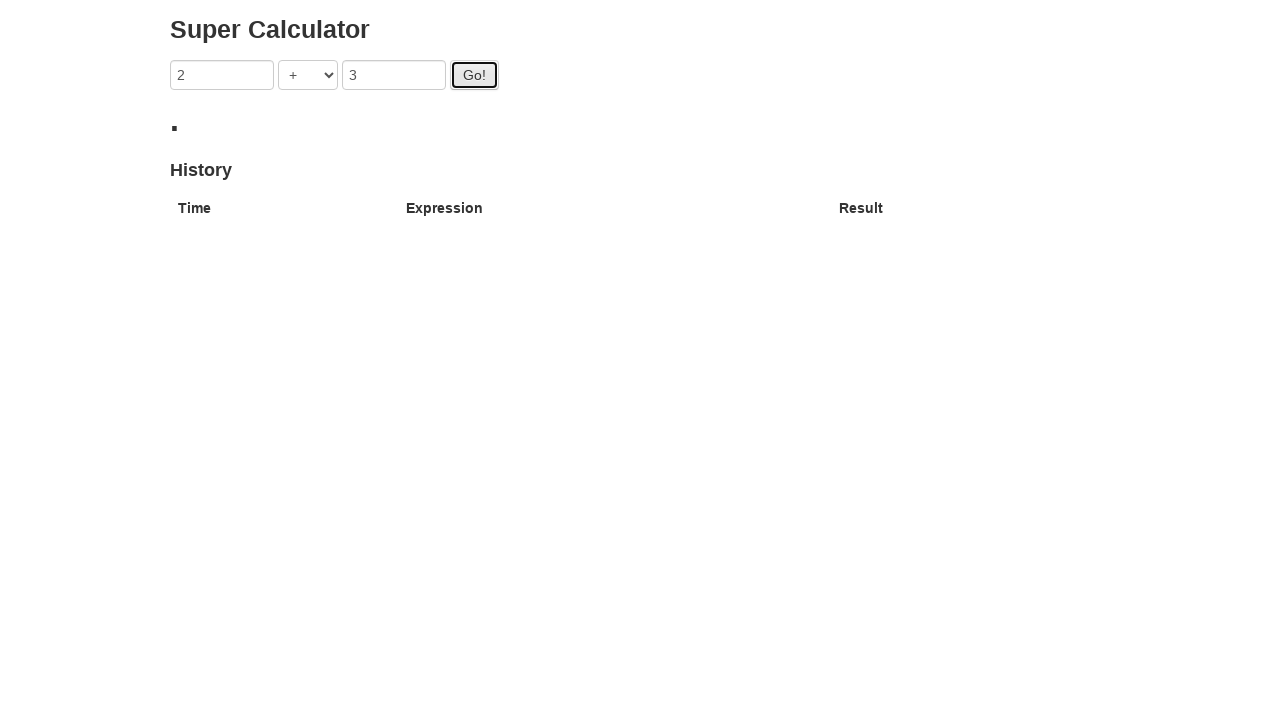

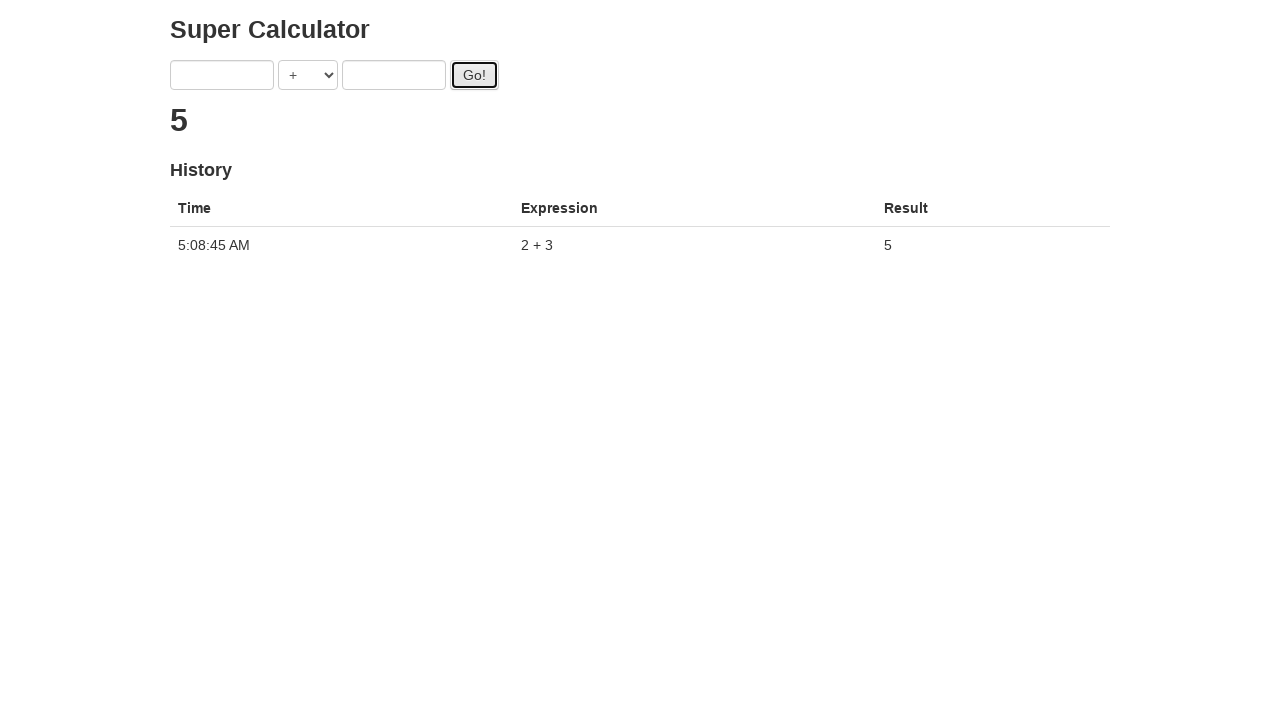